Tests confirmation JavaScript alert by clicking the Confirmation Alert button and dismissing it with Cancel

Starting URL: https://training-support.net/webelements/alerts

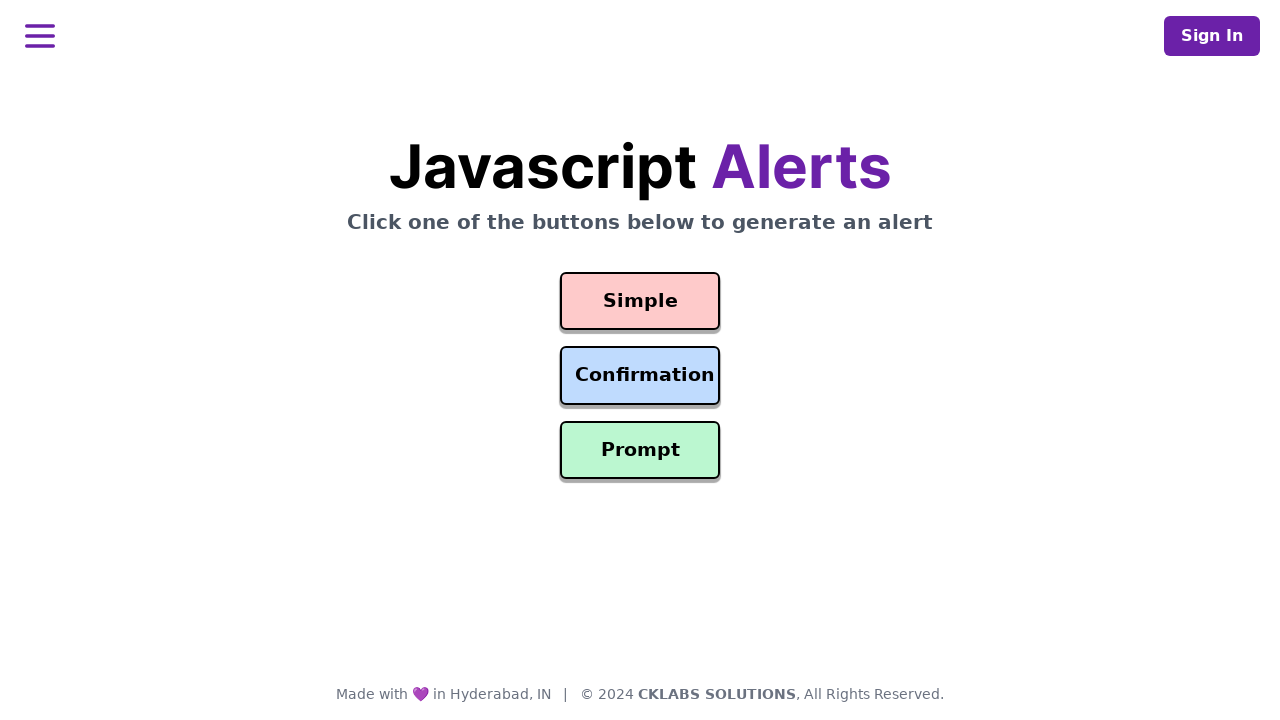

Set up dialog handler to dismiss confirmation alerts
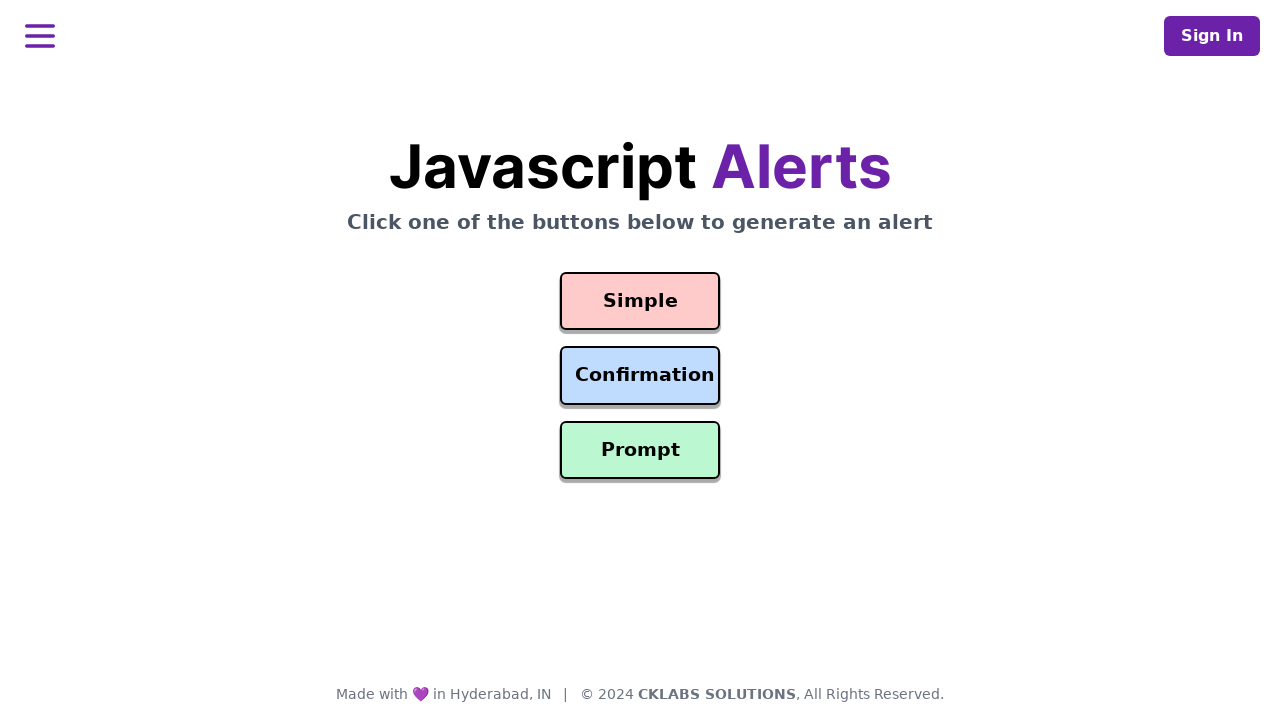

Clicked the Confirmation Alert button at (640, 376) on #confirmation
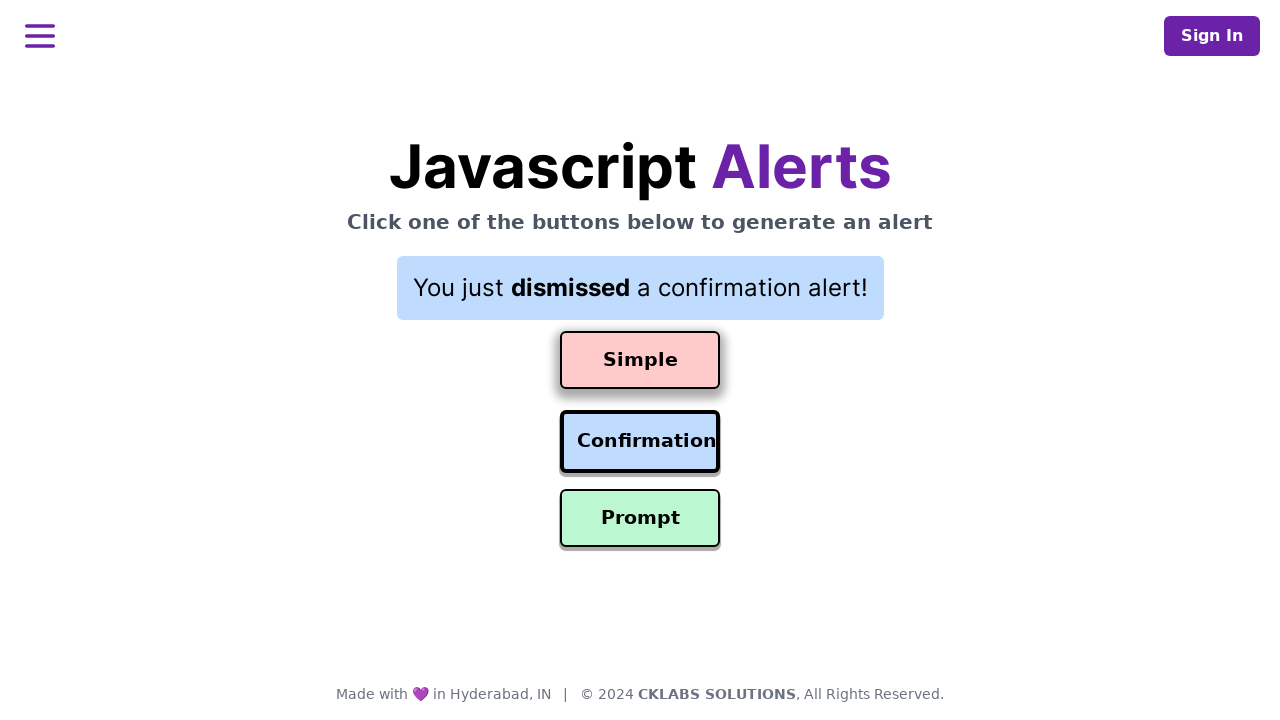

Confirmation alert dismissed with Cancel and result text appeared
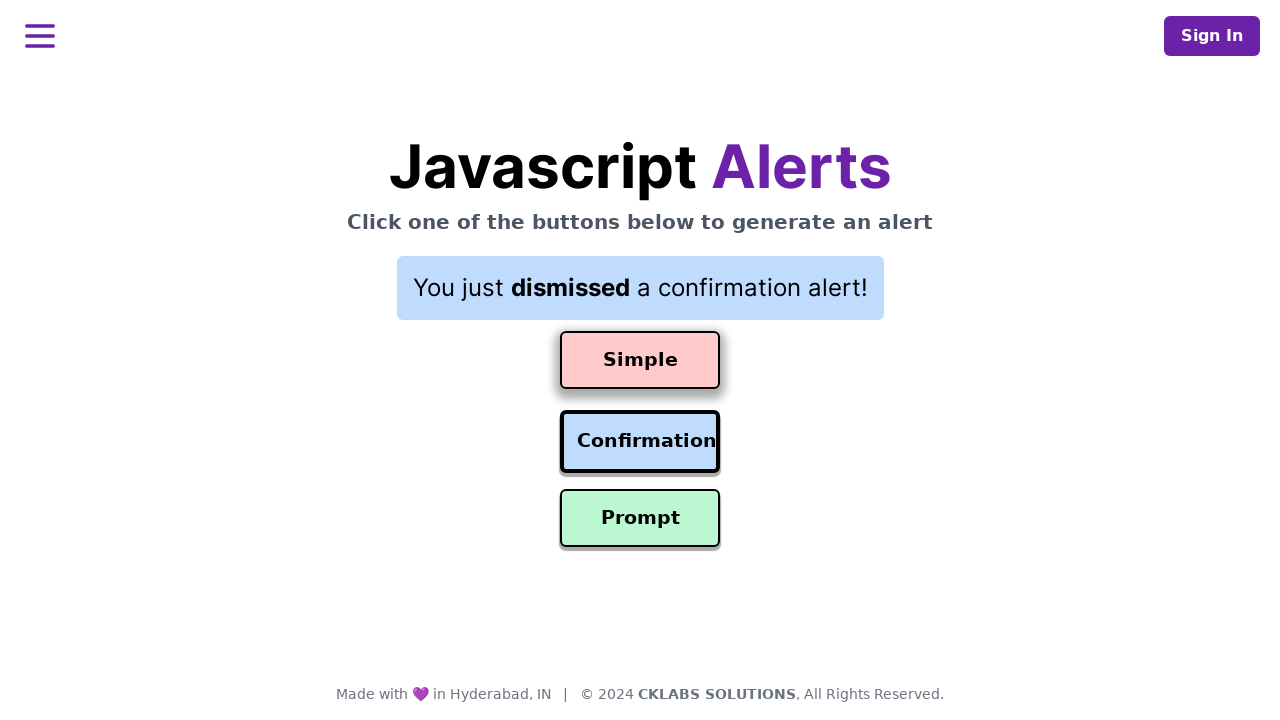

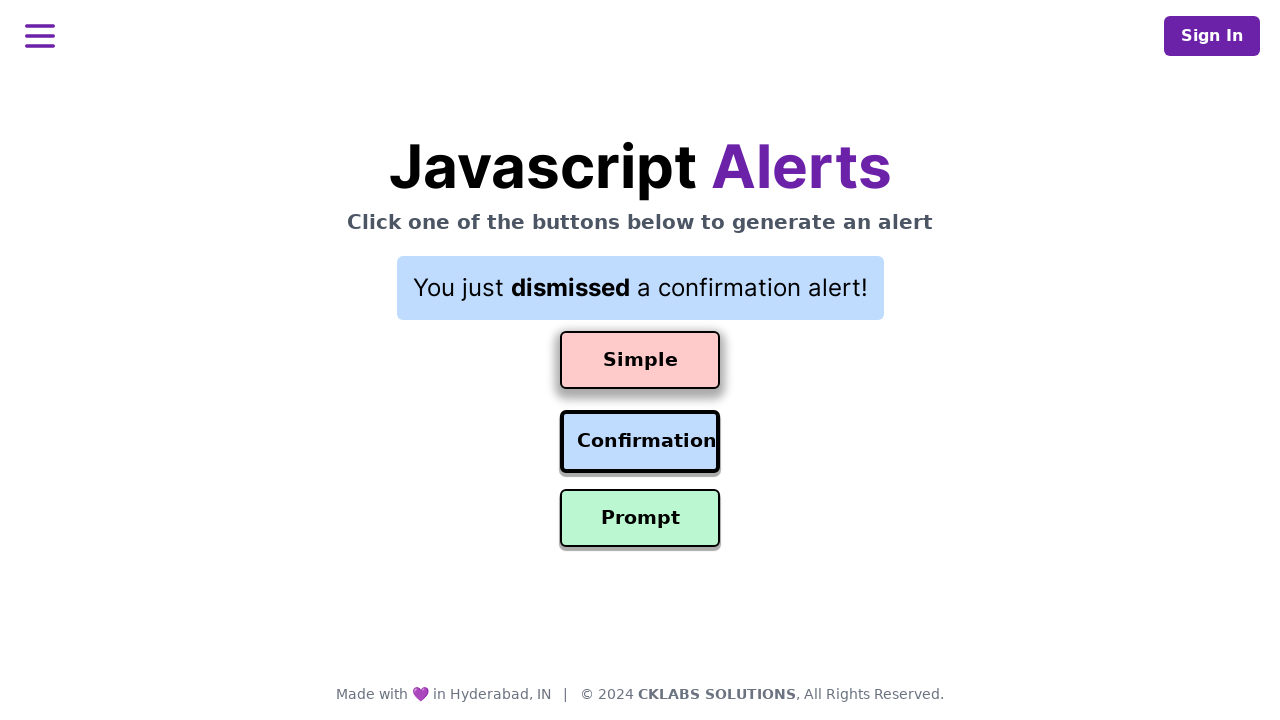